Tests multiple window handling by clicking a link that opens a new window, then switching between windows and verifying page titles based on window handle order

Starting URL: http://the-internet.herokuapp.com/windows

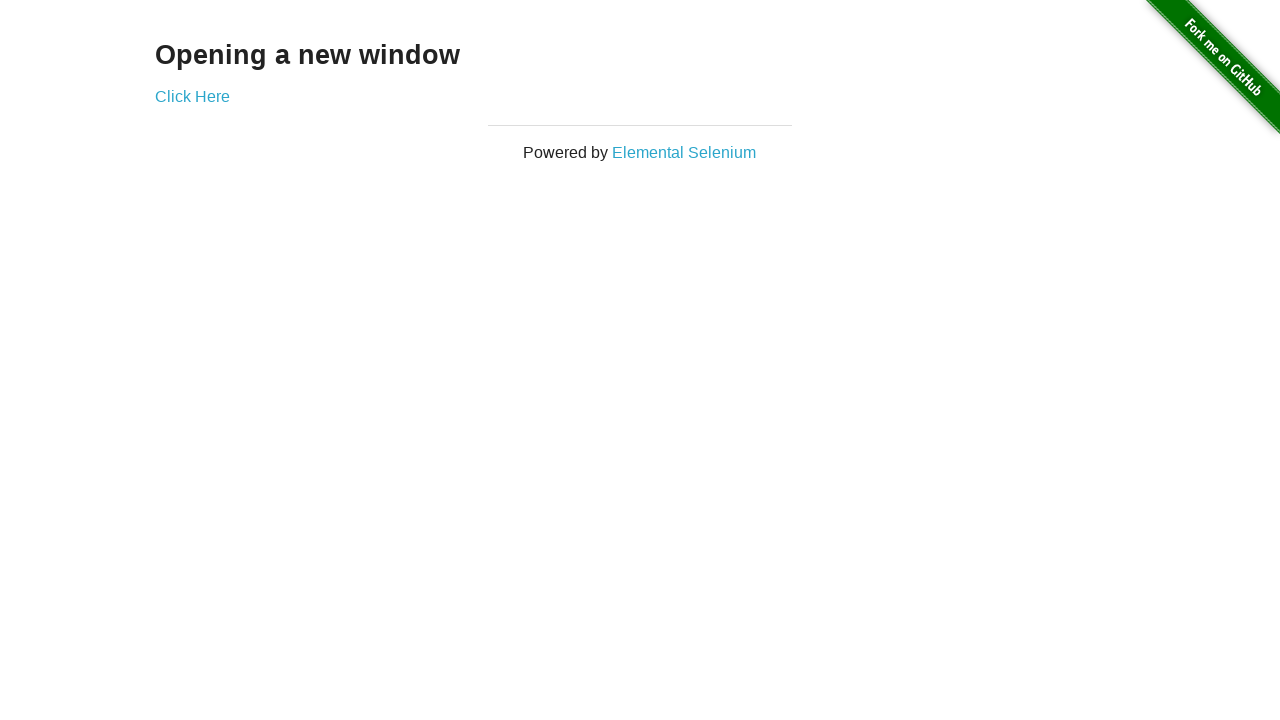

Clicked link to open new window at (192, 96) on .example a
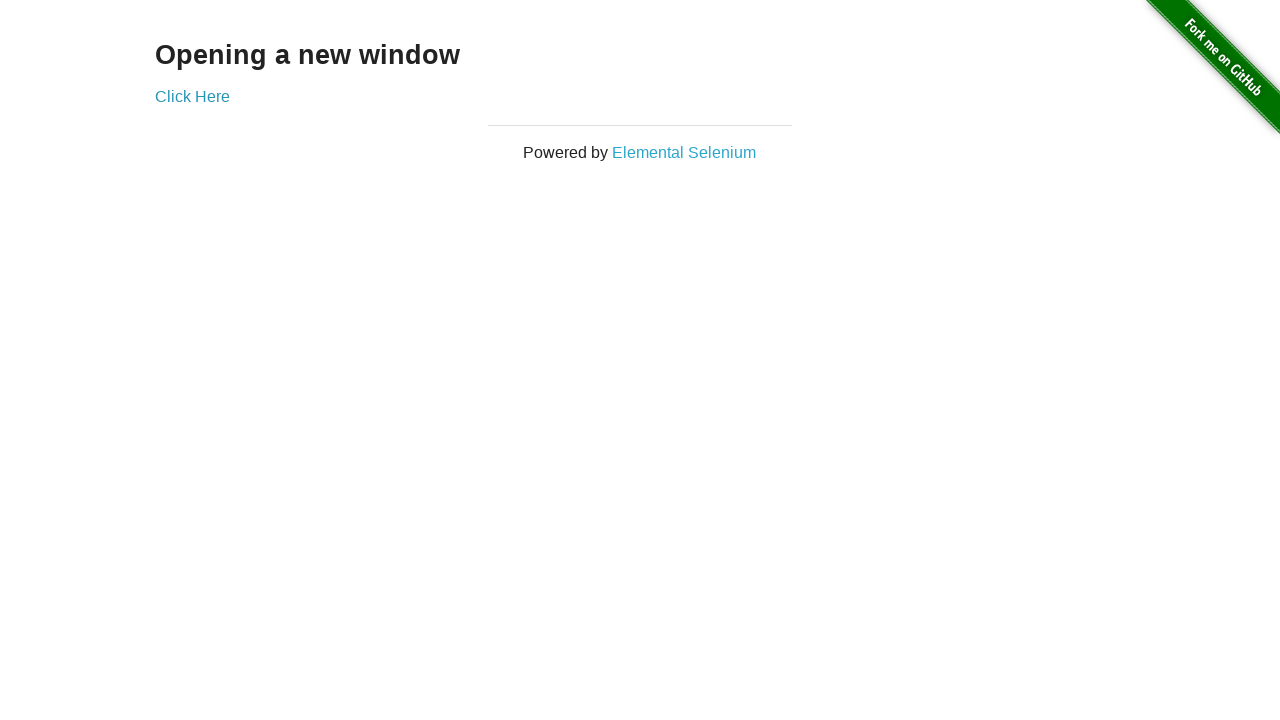

New window opened and captured
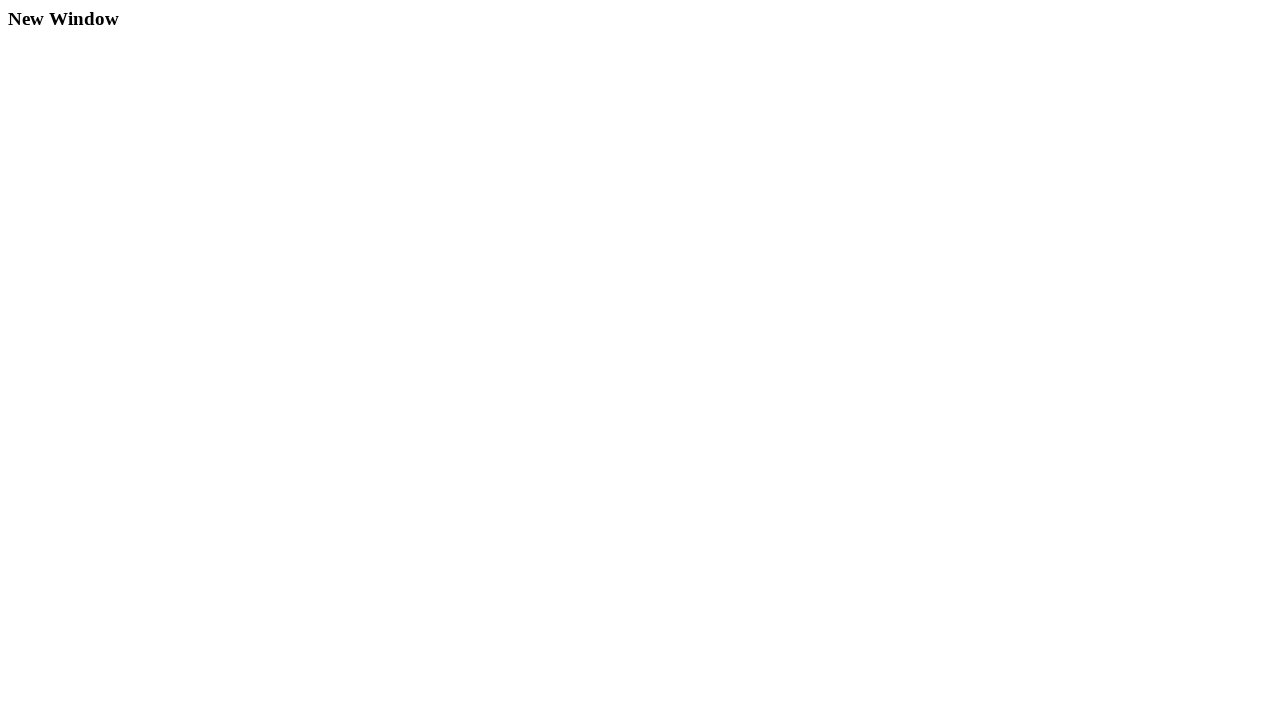

Verified original window title is not 'New Window'
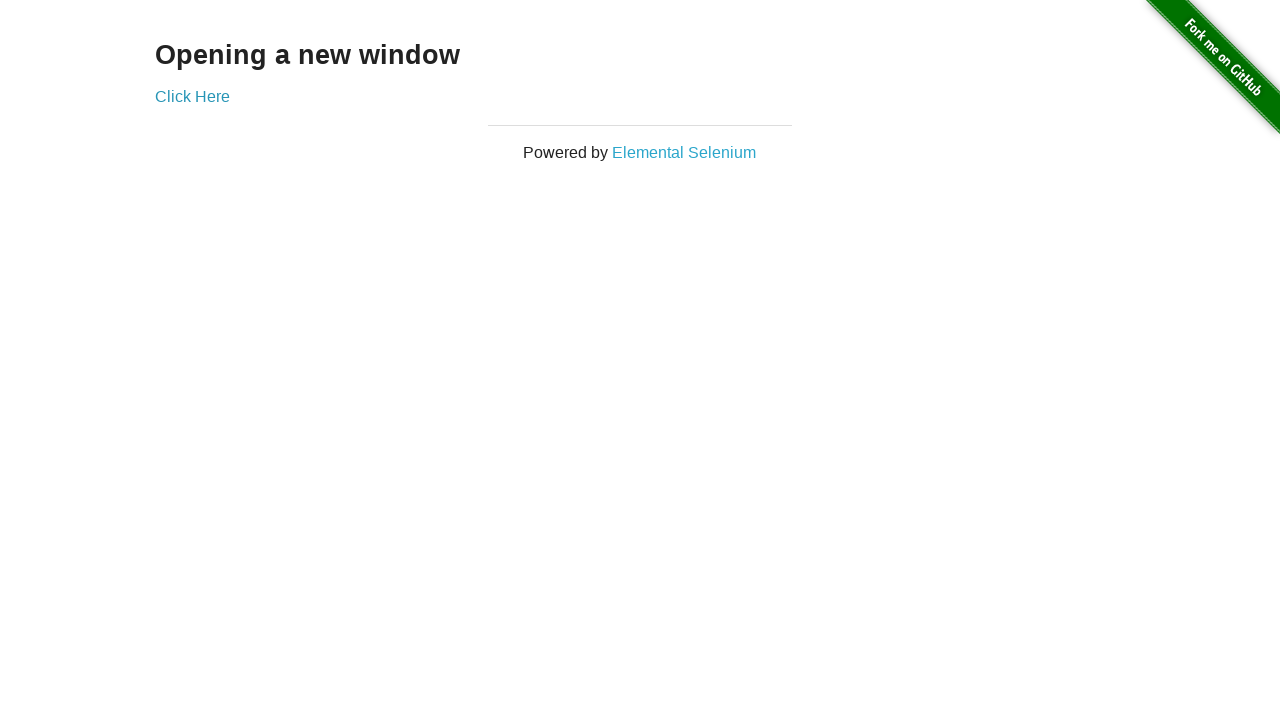

New window finished loading
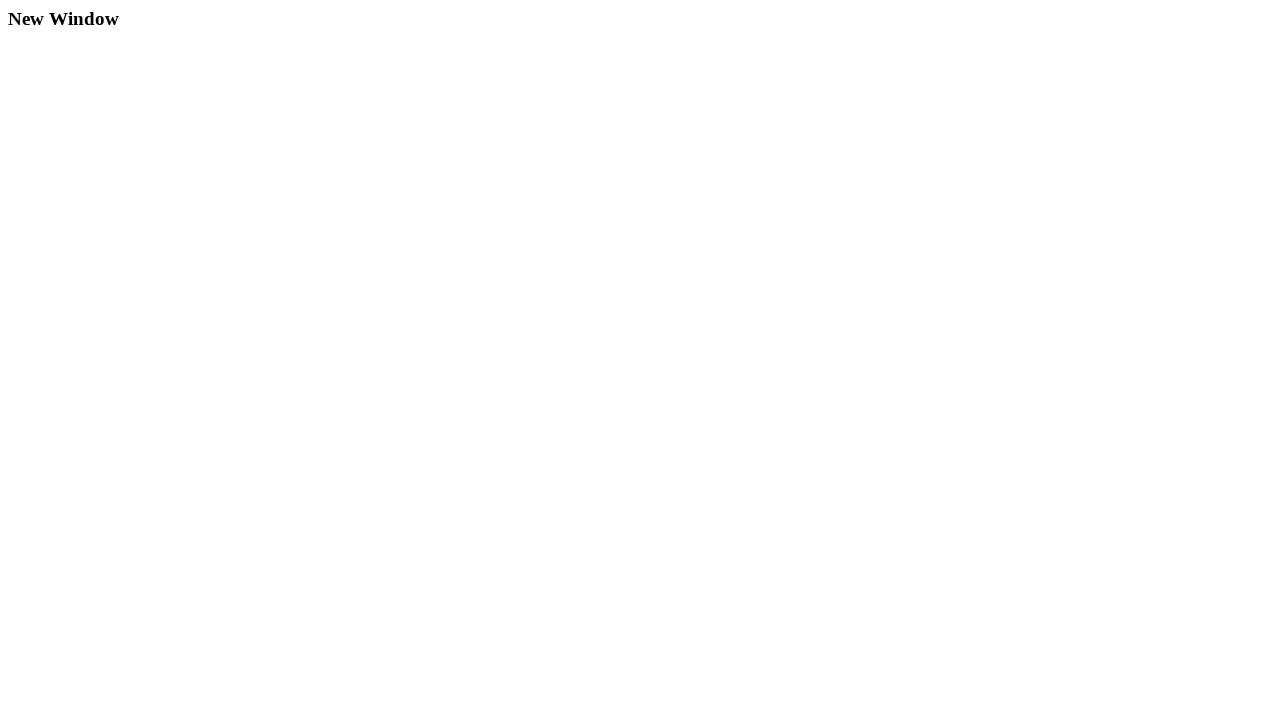

Verified new window title is 'New Window'
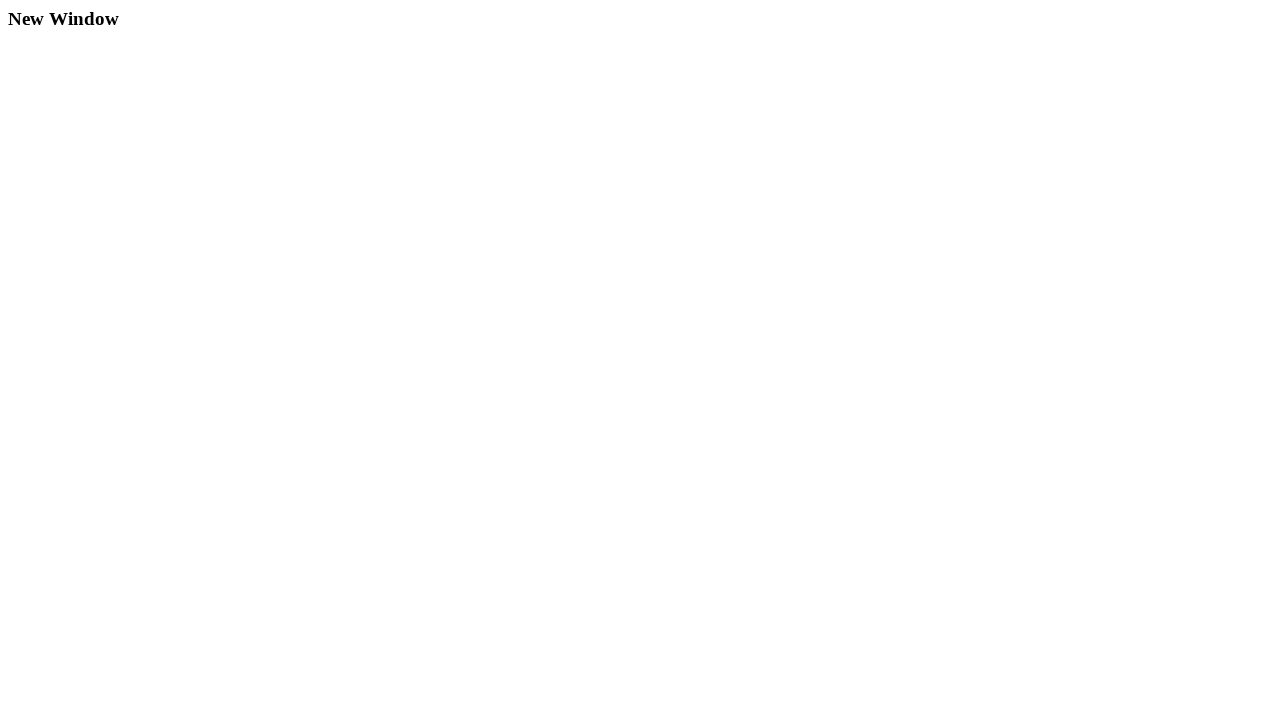

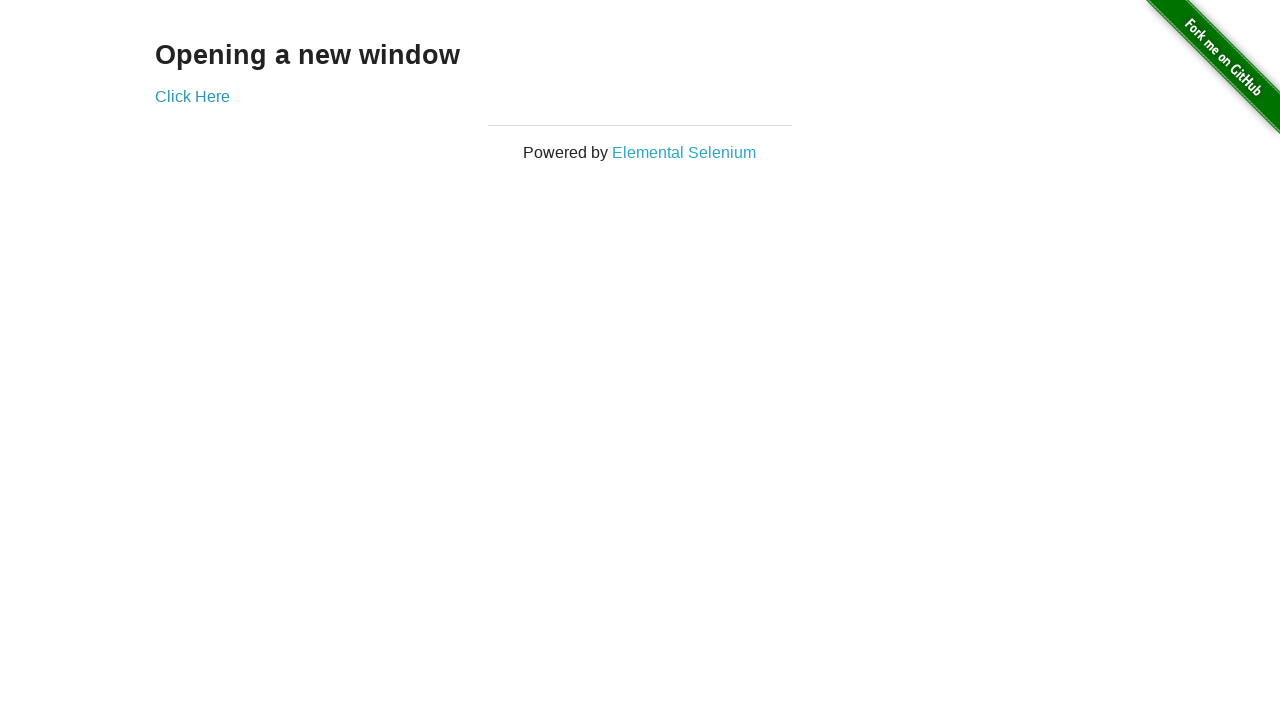